Tests the customer login flow on a demo banking application by clicking the customer login button, selecting a user (Harry Potter) from a dropdown, and clicking the login button.

Starting URL: https://www.globalsqa.com/angularJs-protractor/BankingProject/

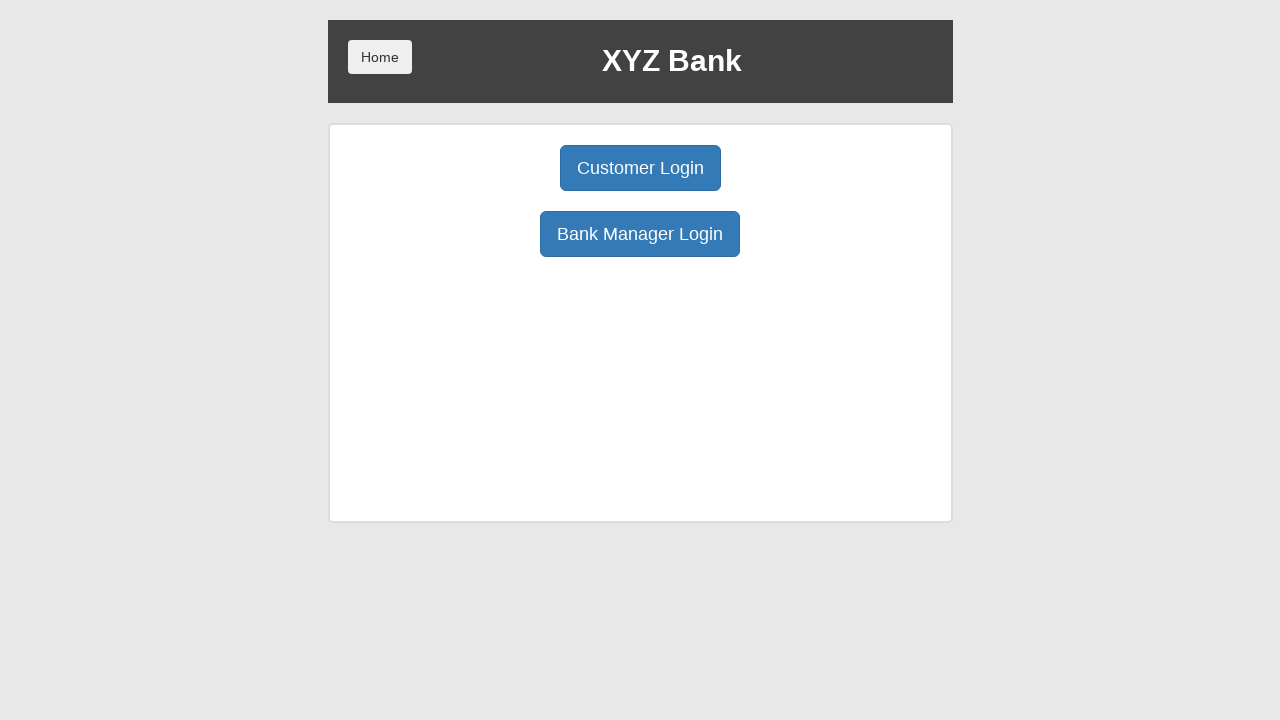

Clicked the Customer Login button at (640, 168) on .center:nth-child(1) > .btn
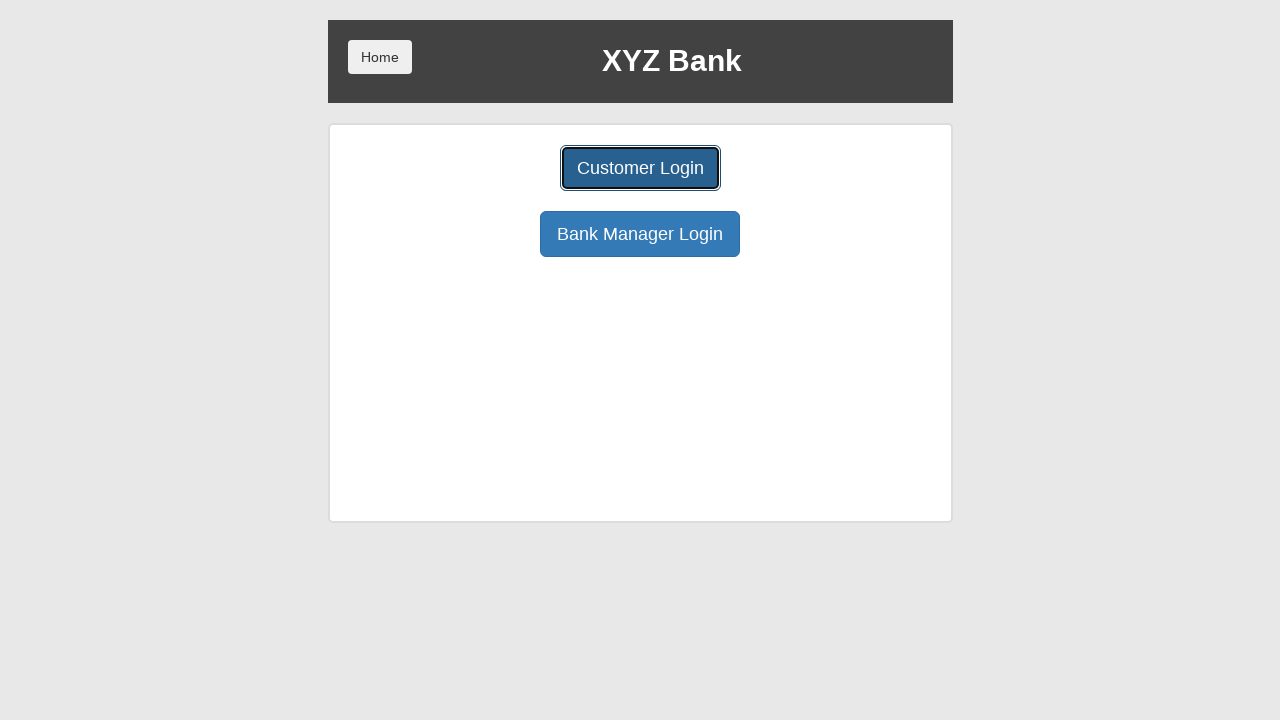

Clicked on the user select dropdown at (640, 187) on #userSelect
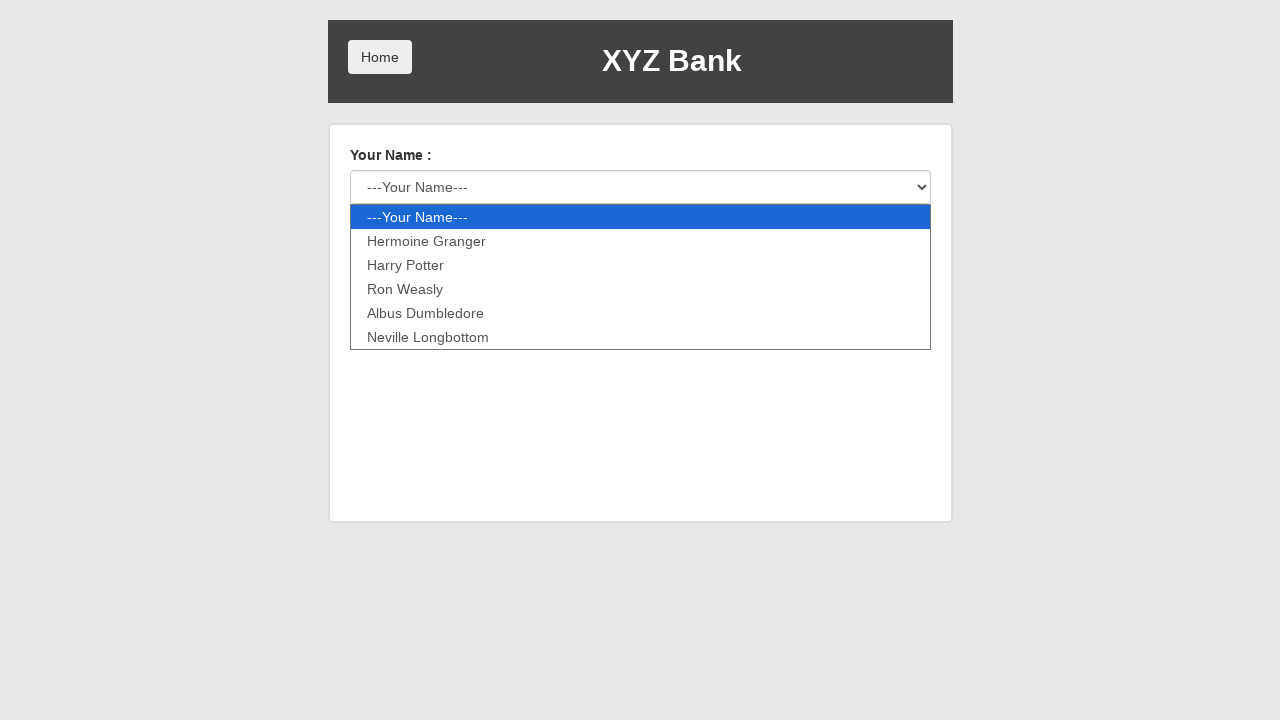

Selected Harry Potter from the dropdown on #userSelect
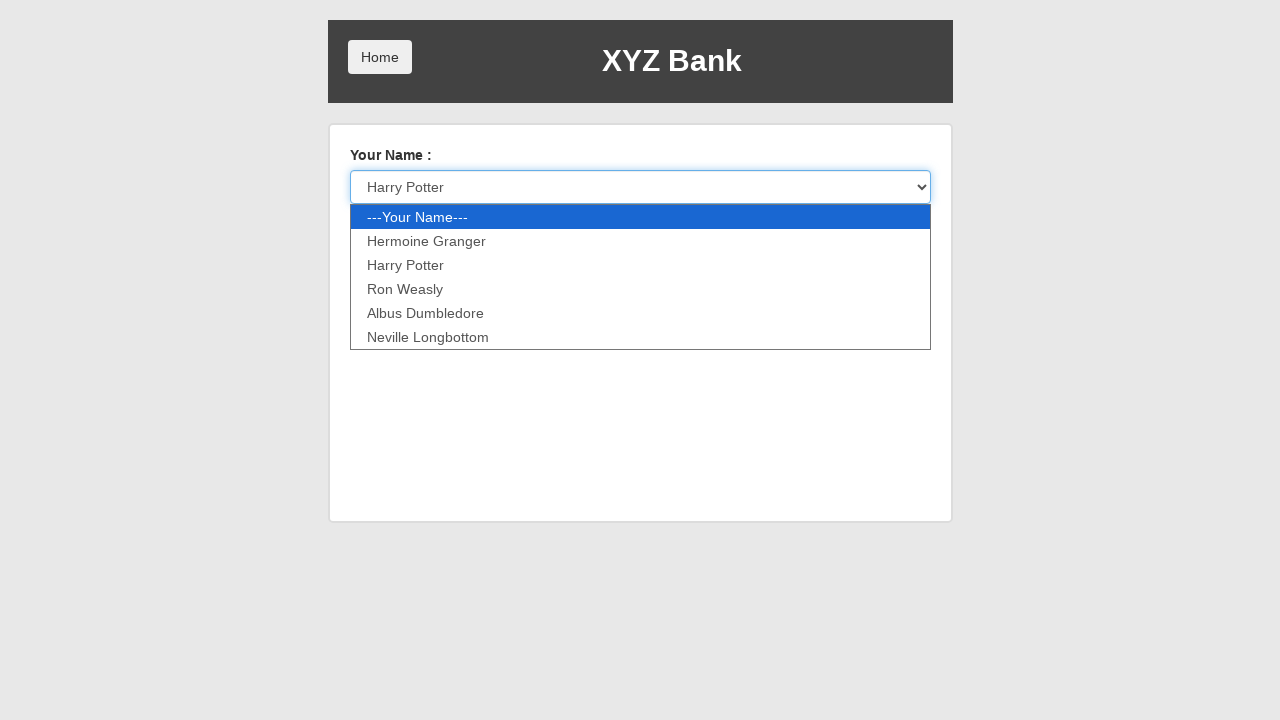

Clicked the Login button to complete customer login at (380, 236) on .btn-default
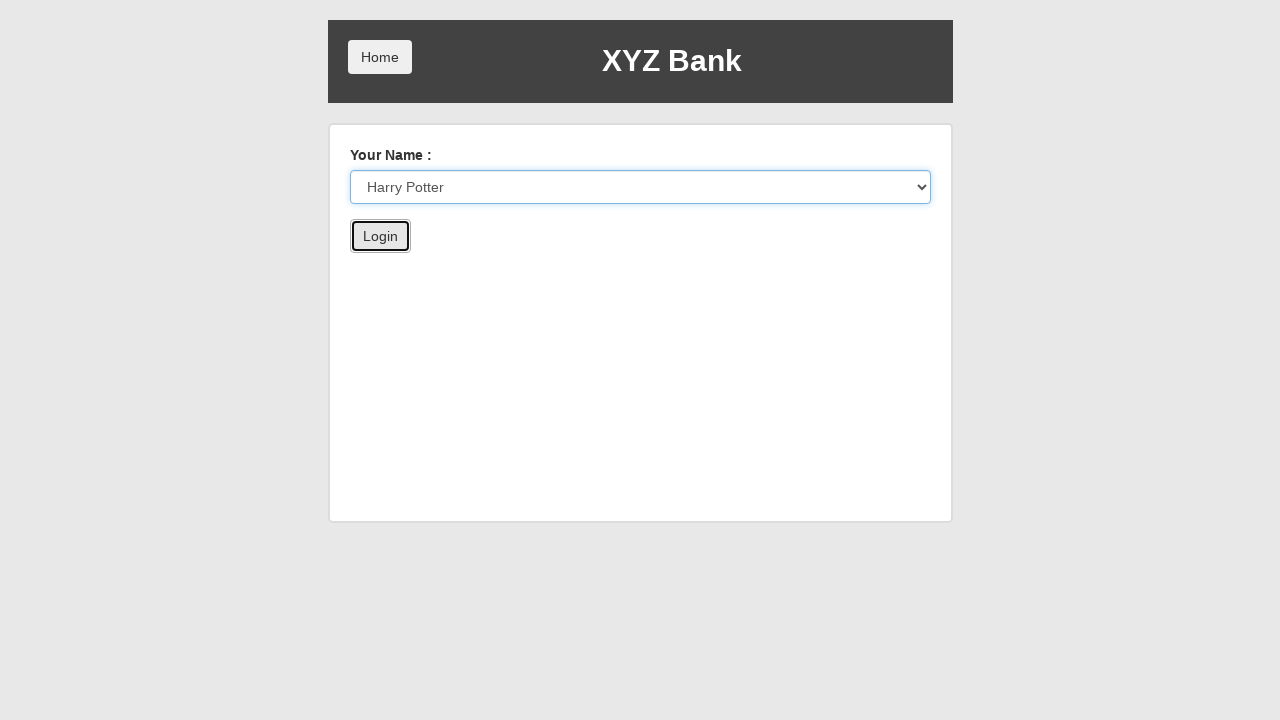

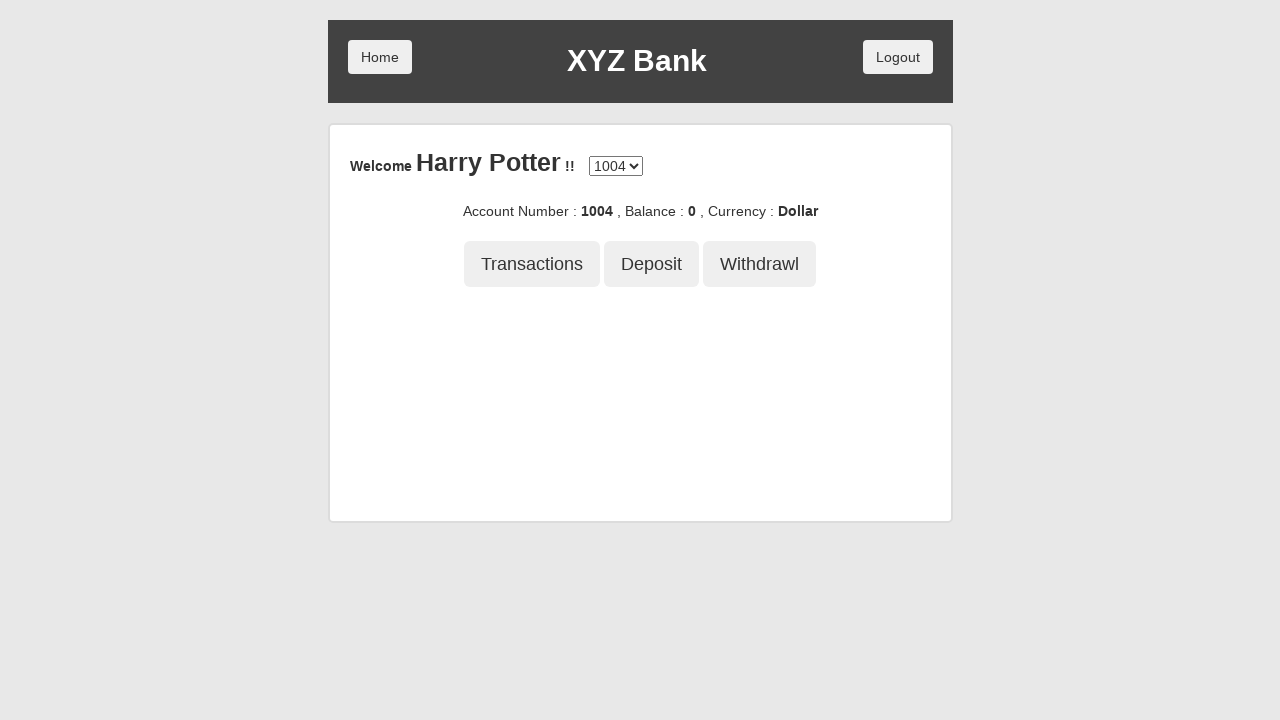